Tests dynamic loading by clicking a button to render an element that doesn't initially exist in the DOM

Starting URL: https://the-internet.herokuapp.com/dynamic_loading/2

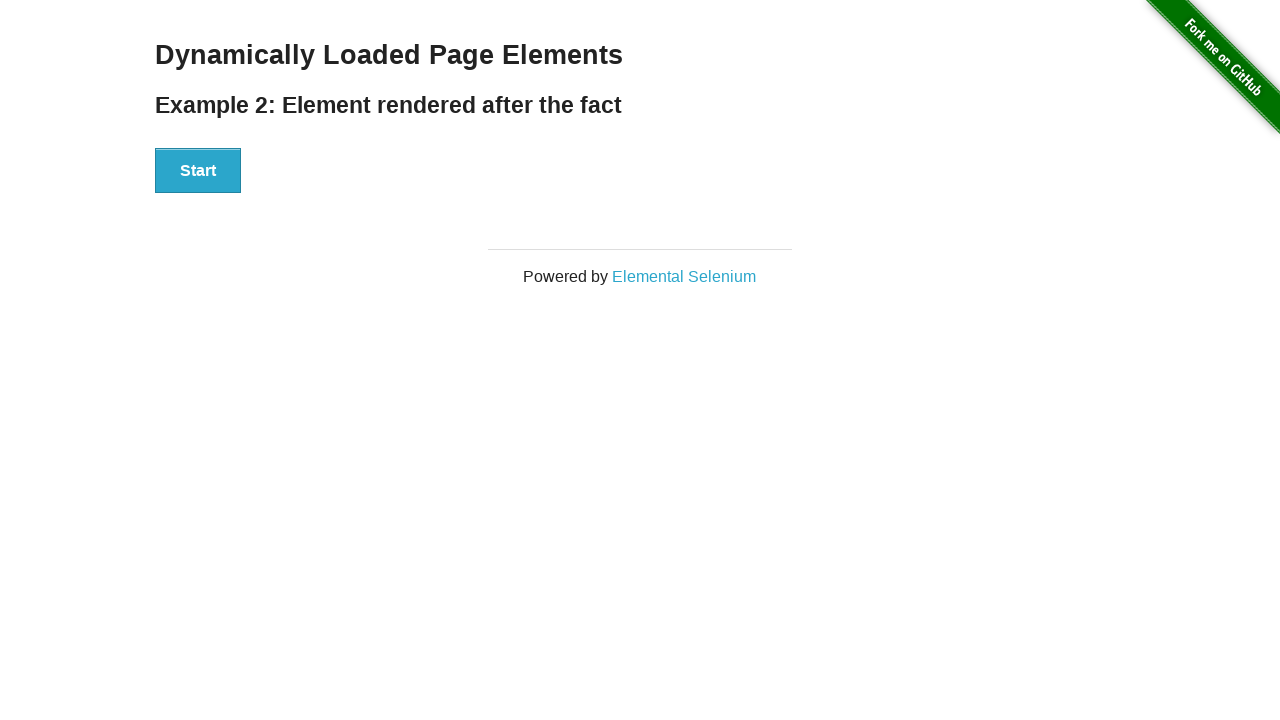

Clicked the start button to begin loading at (198, 171) on button
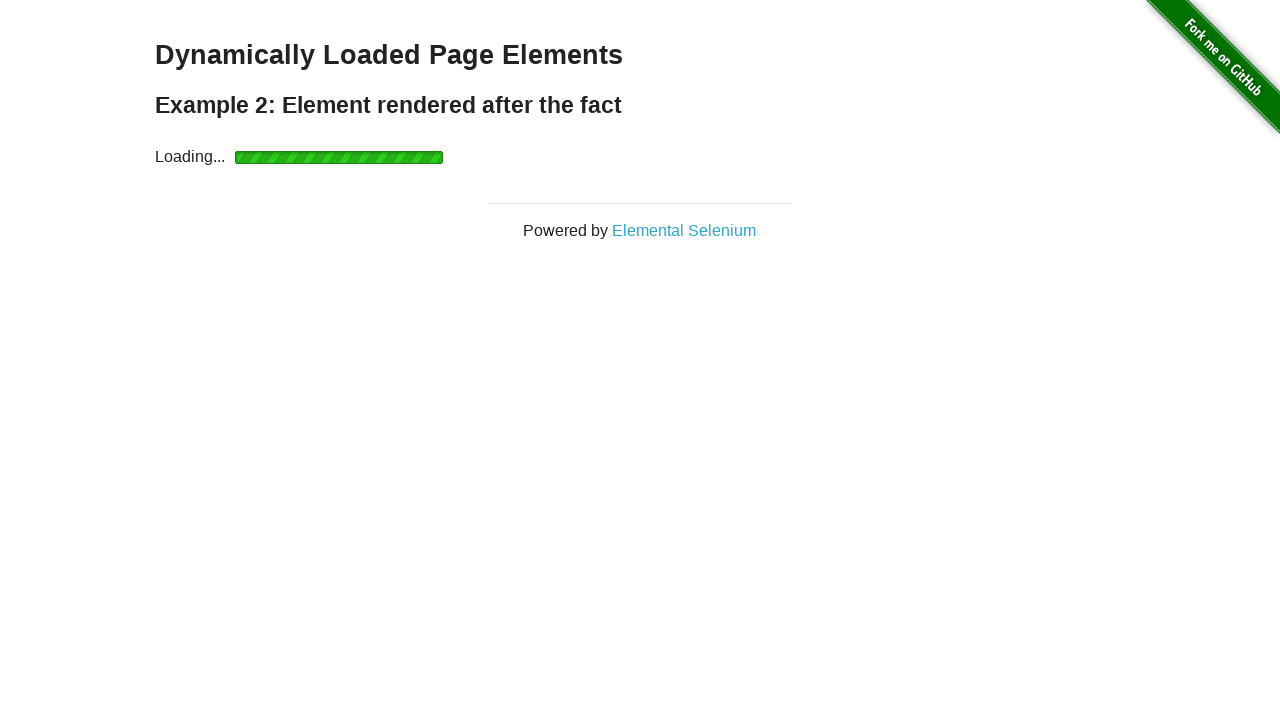

Waited for the finish element to load in the DOM
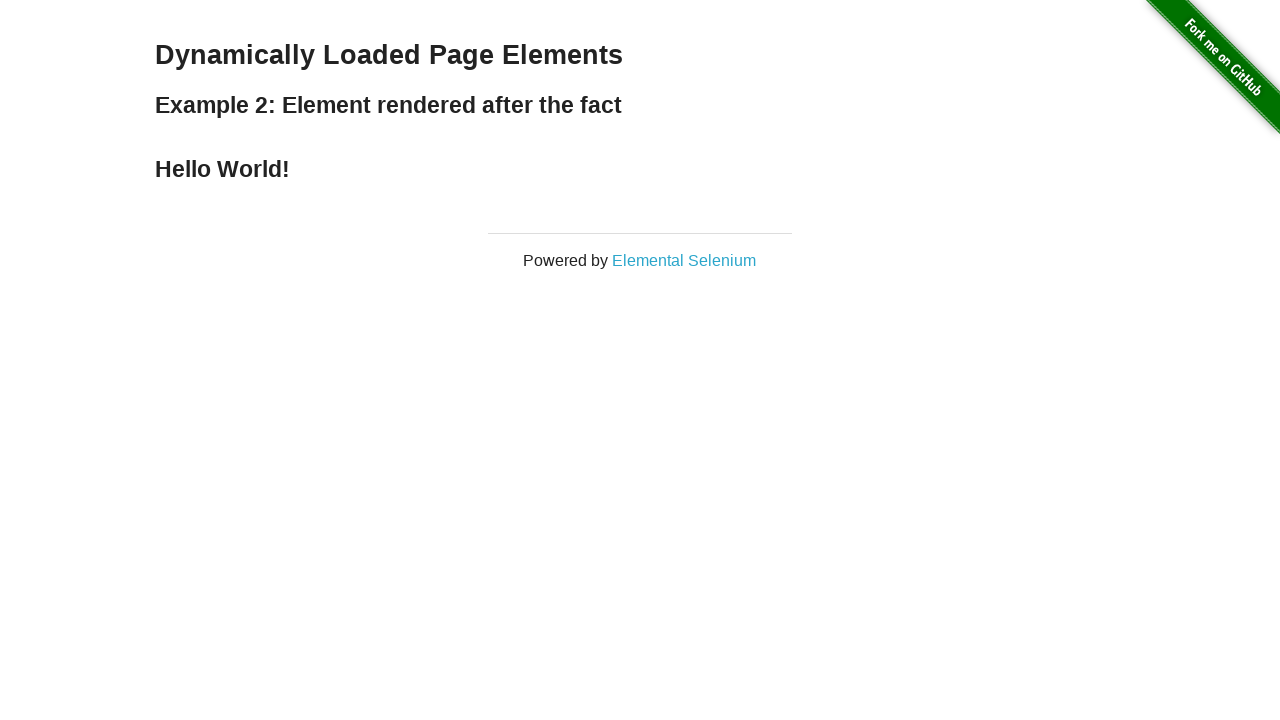

Verified that the dynamically rendered element contains 'Hello World!'
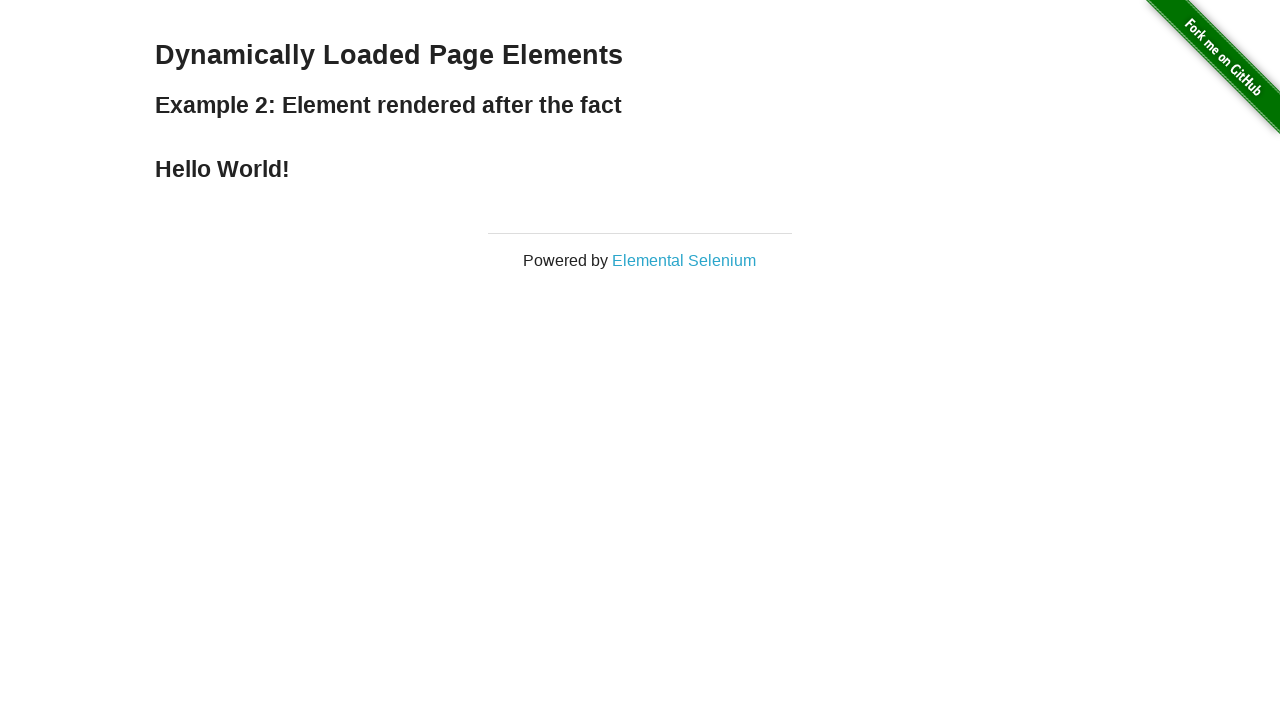

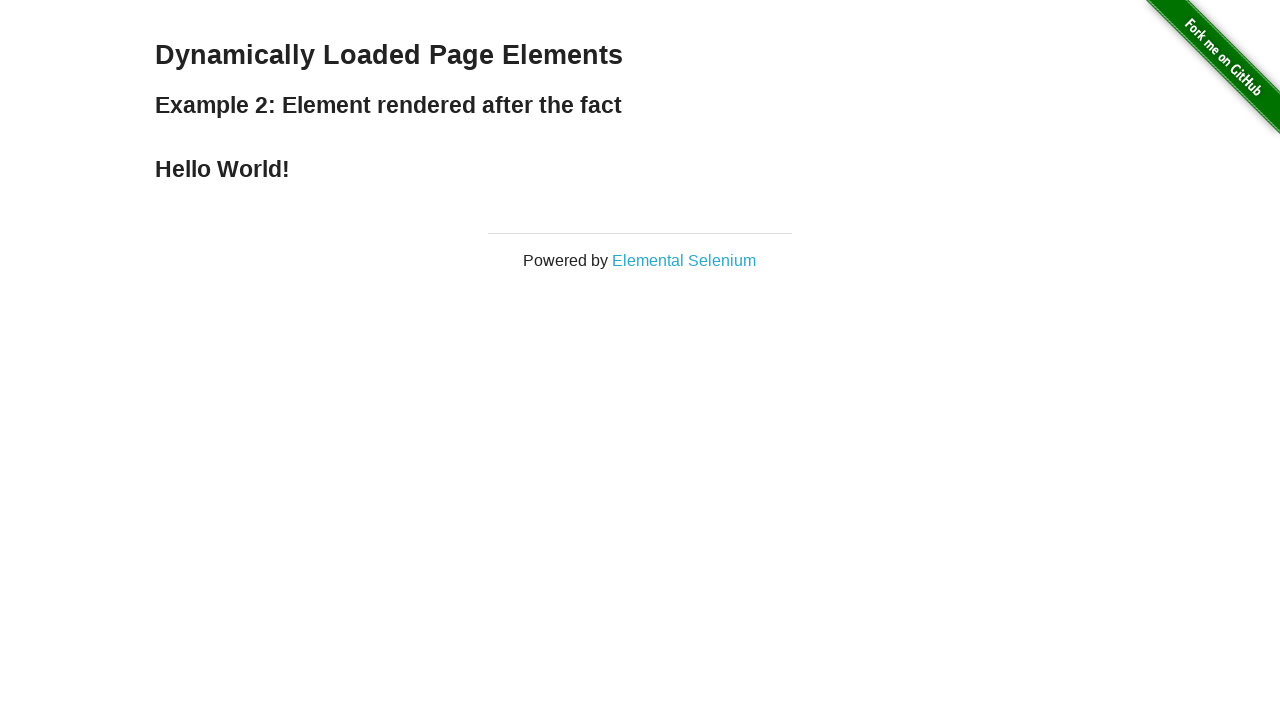